Tests drag and drop by offset by calculating positions and dragging element to target

Starting URL: https://www.selenium.dev/selenium/web/mouse_interaction.html

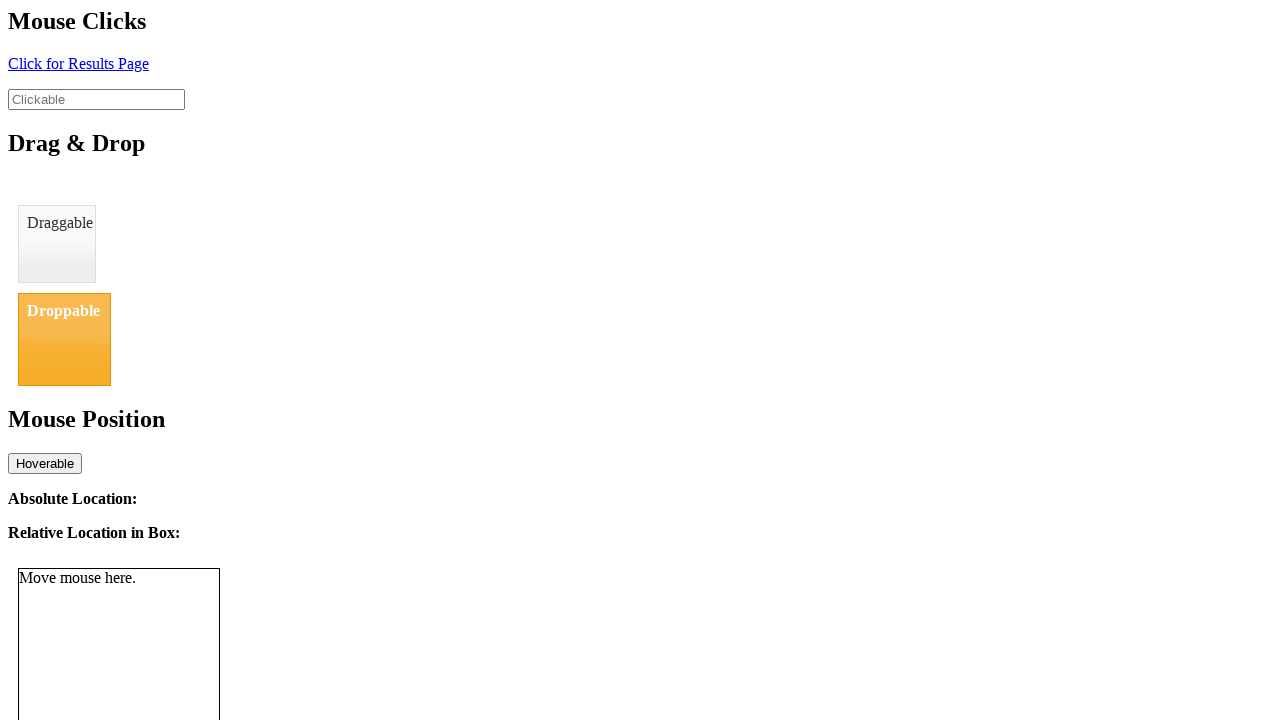

Dragged draggable element to droppable target at (64, 339)
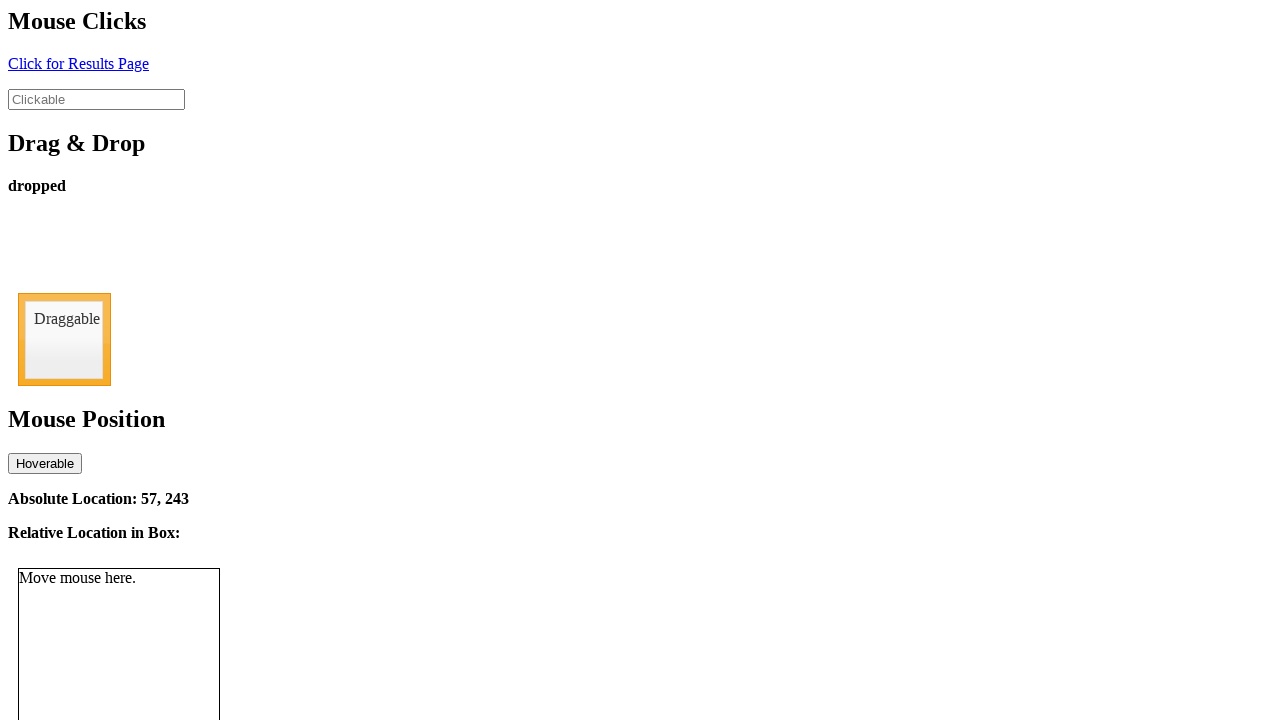

Retrieved drop status text content
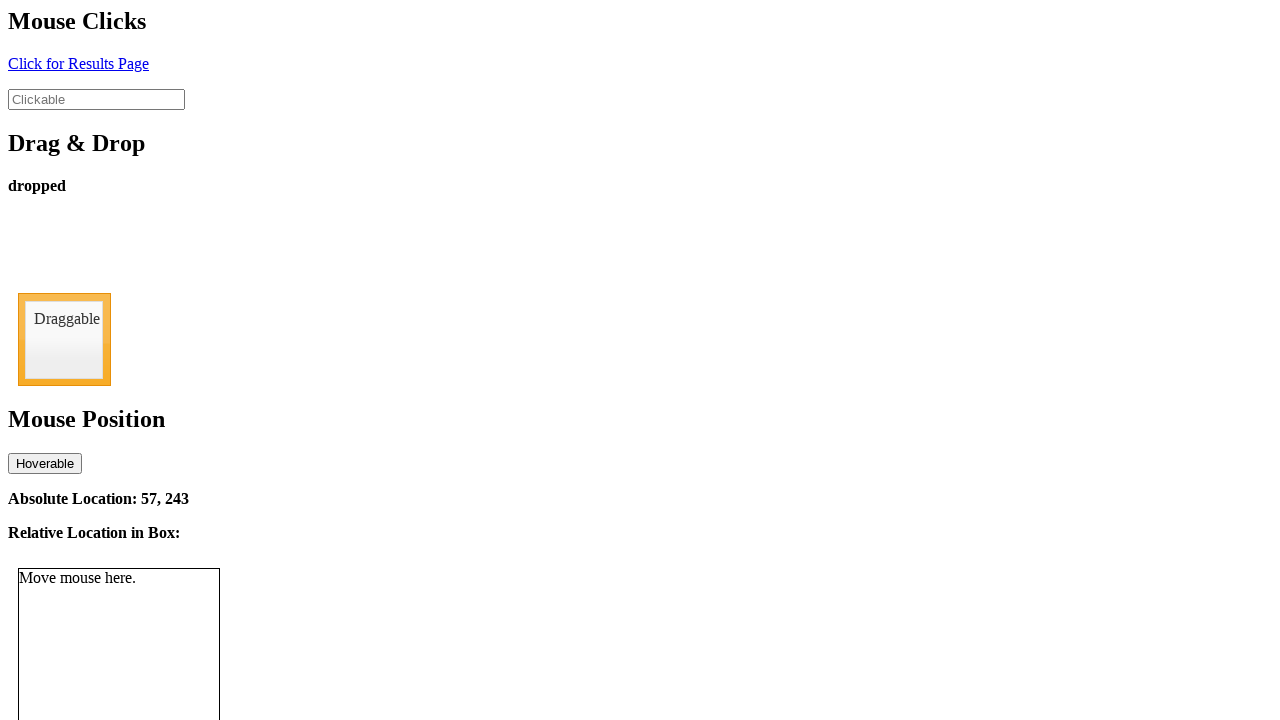

Verified drop status equals 'dropped'
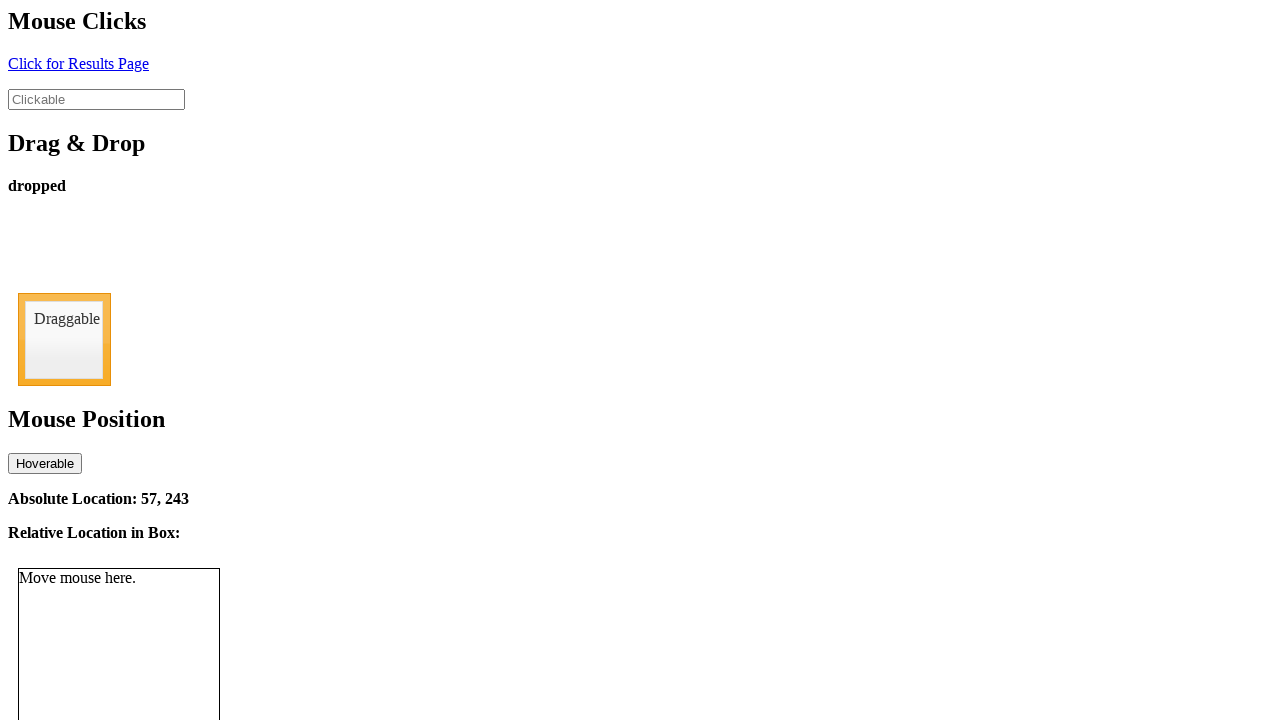

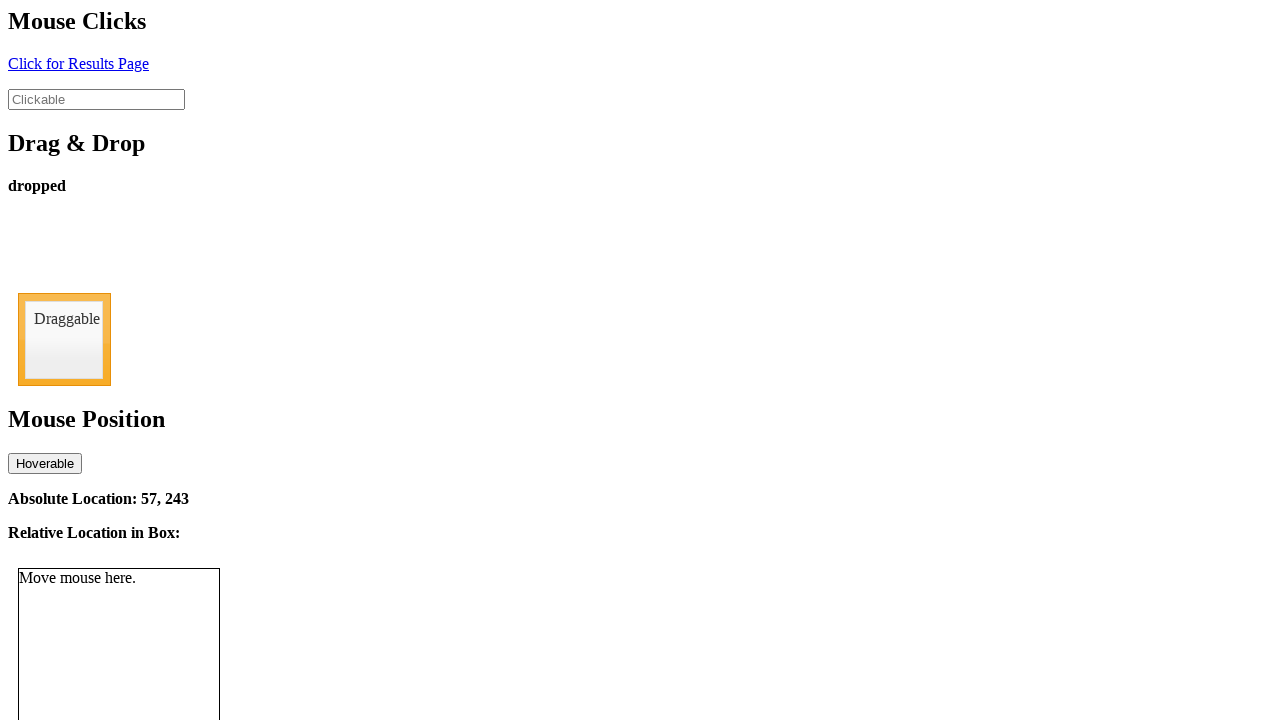